Tests that entering text instead of a number shows the correct error message "Please enter a number"

Starting URL: https://kristinek.github.io/site/tasks/enter_a_number

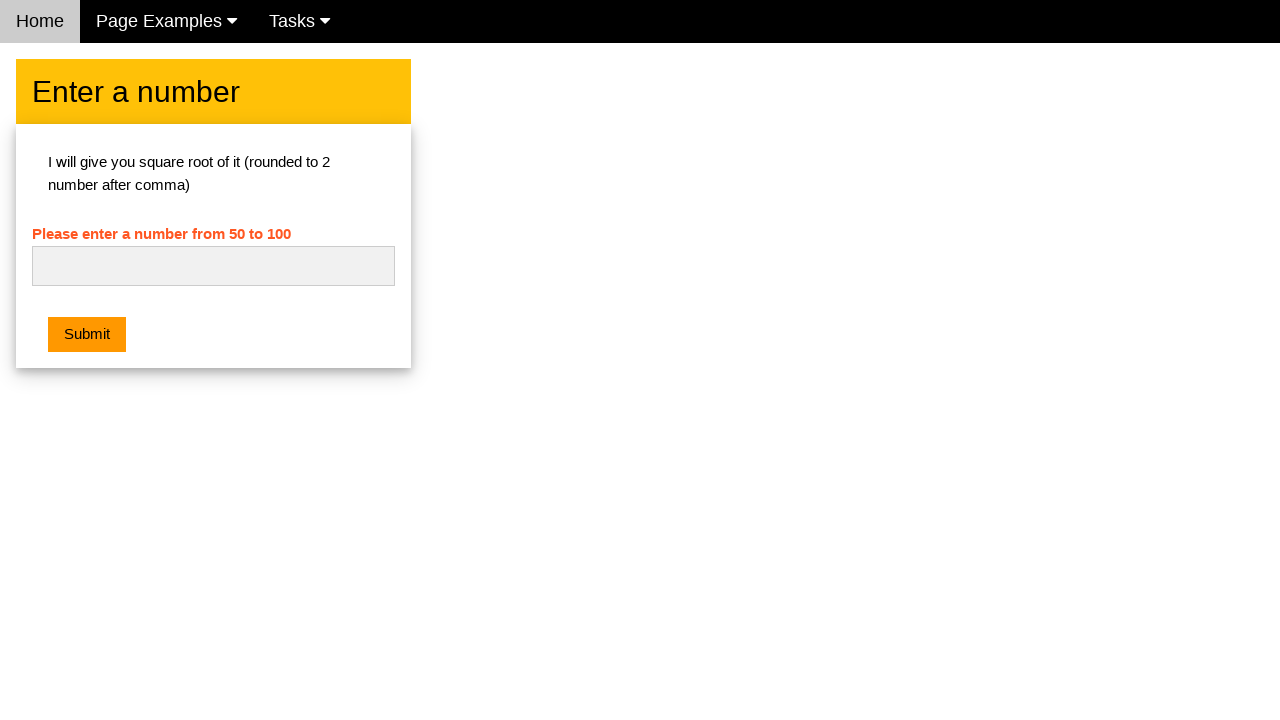

Navigated to enter_a_number task page
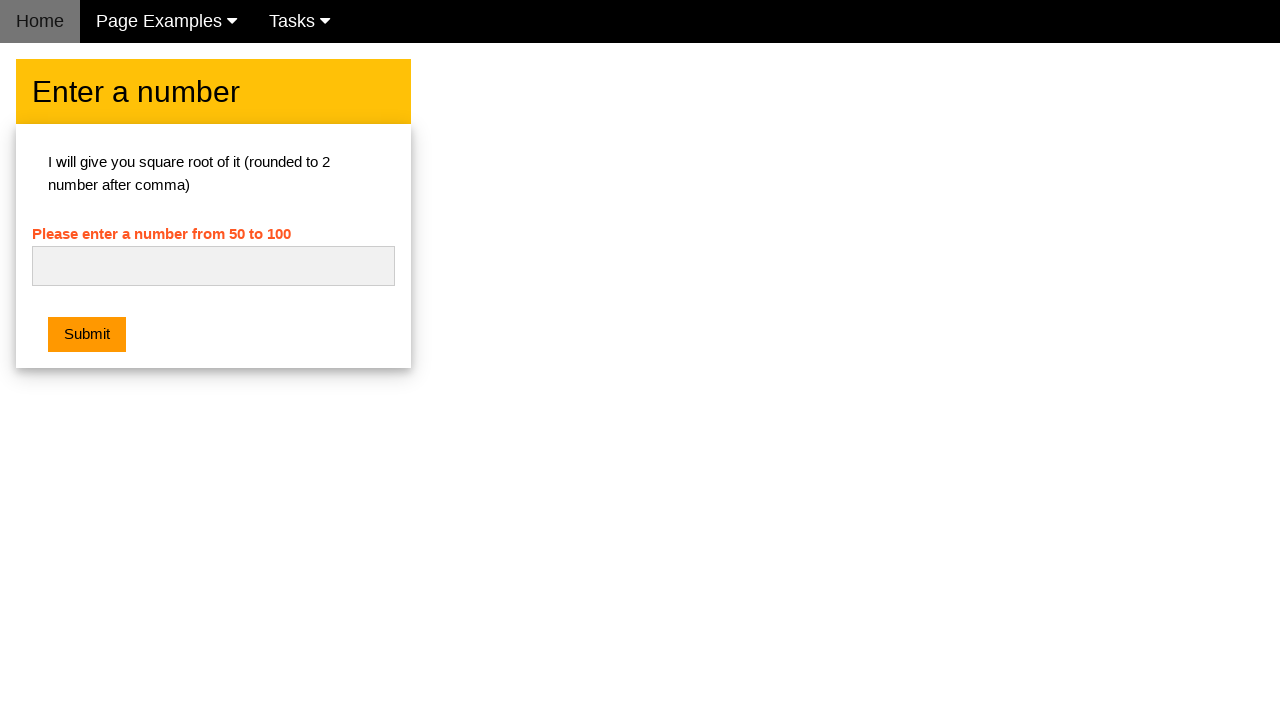

Entered text 'tt' into number input field on #numb
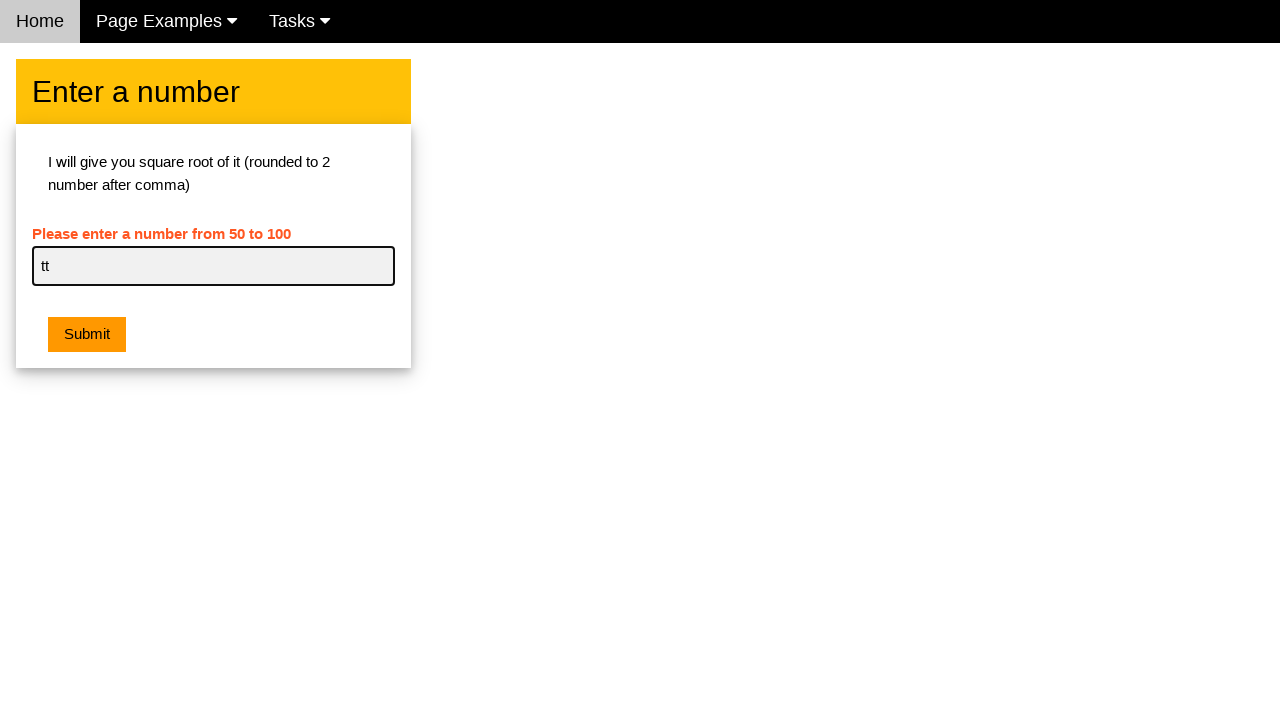

Clicked submit button at (87, 335) on .w3-orange
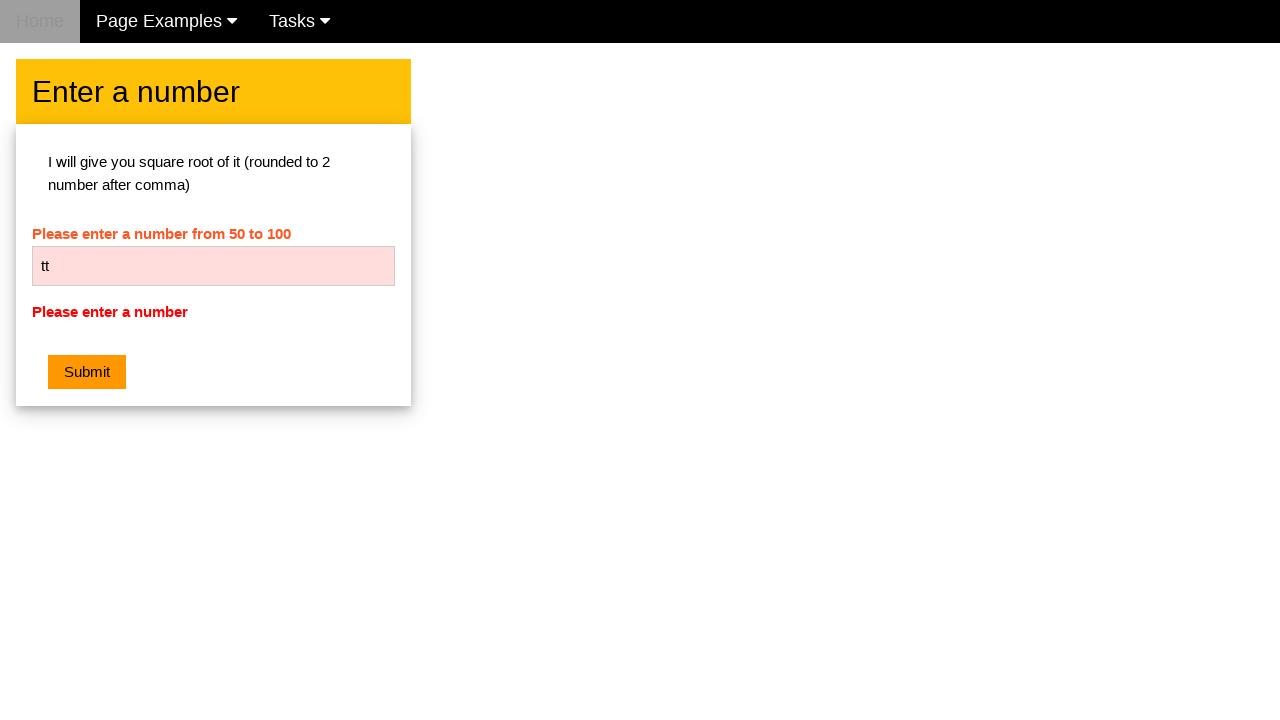

Retrieved error message text: 'Please enter a number'
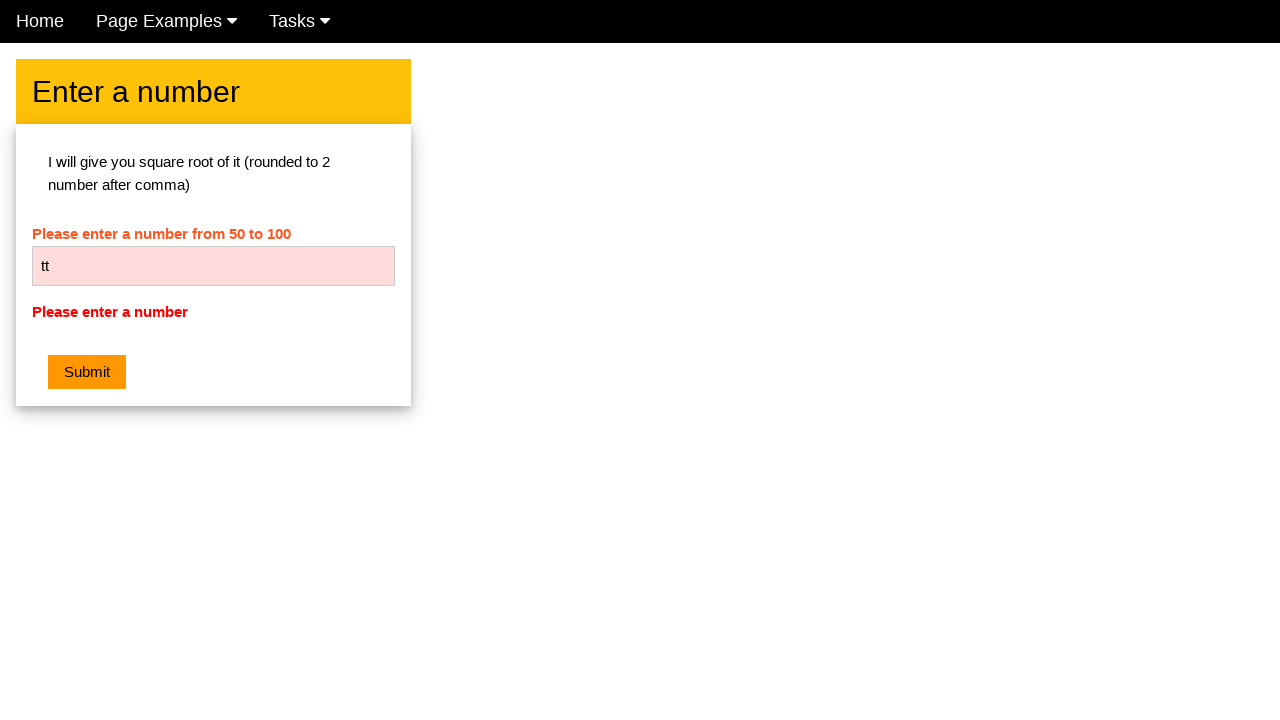

Verified error message is 'Please enter a number'
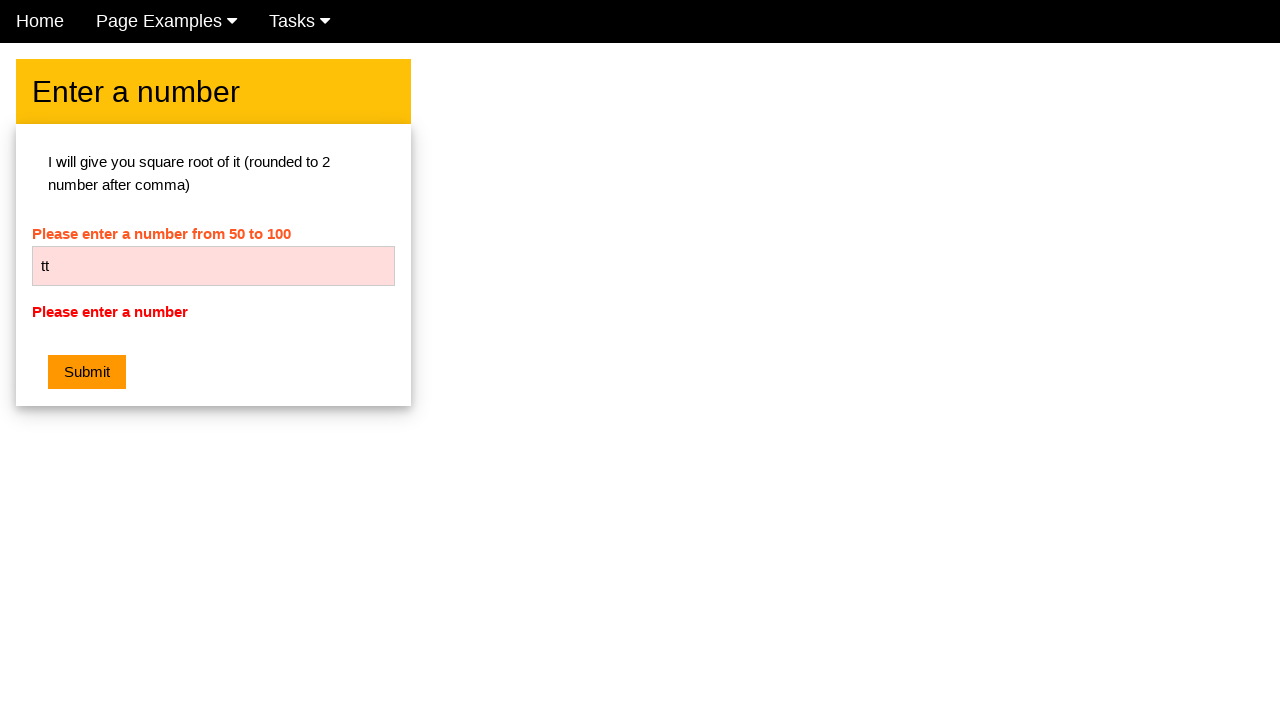

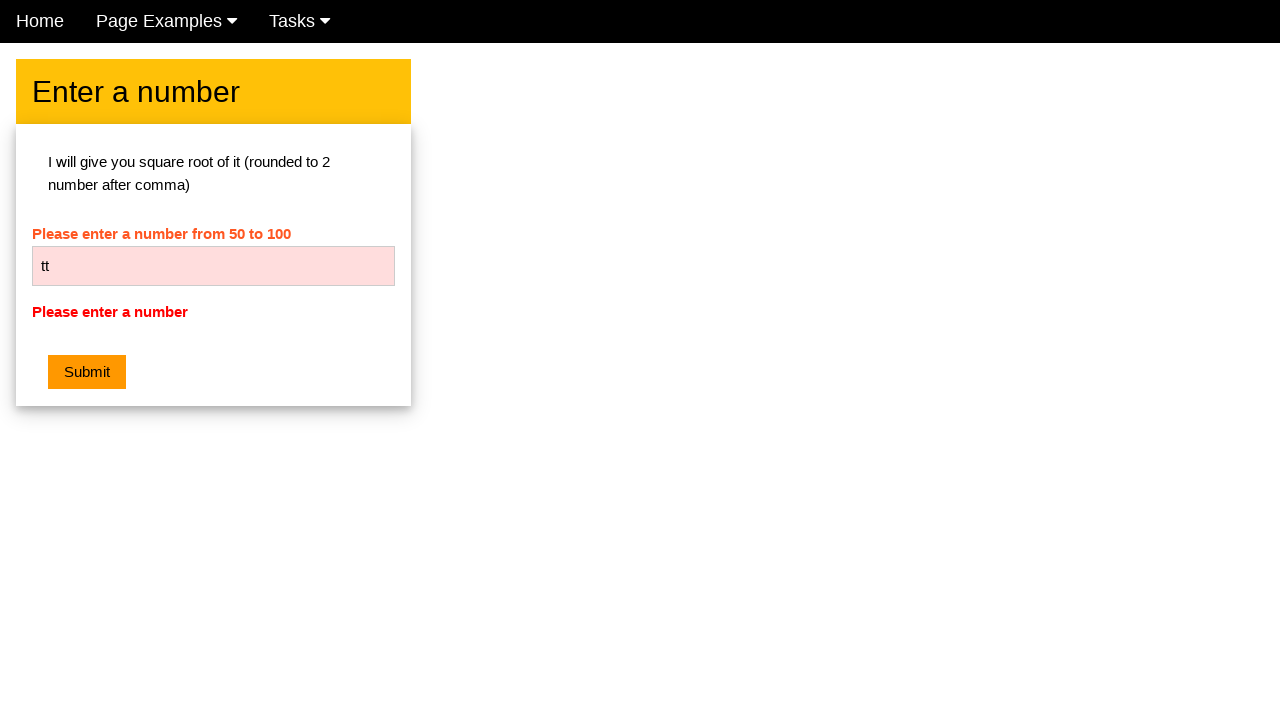